Tests the Add/Remove Elements functionality by clicking to add an element, then removing it

Starting URL: https://the-internet.herokuapp.com/

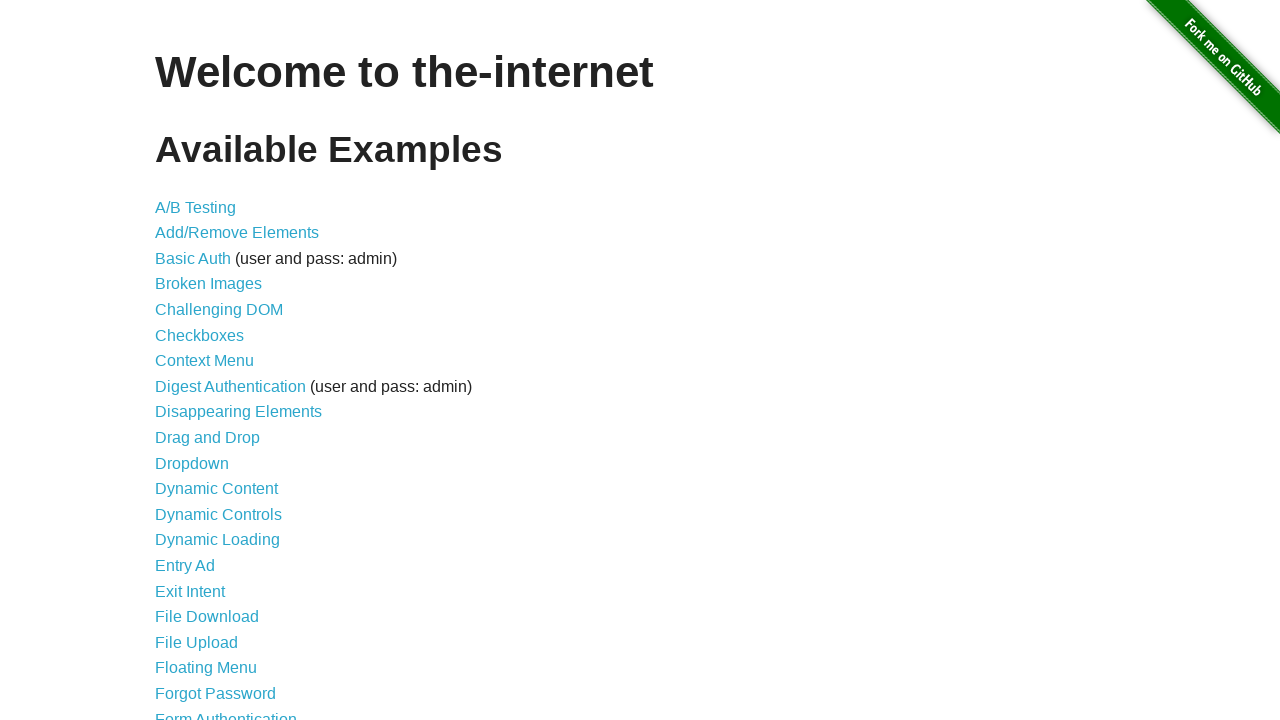

Clicked on Add/Remove Elements link at (237, 233) on text=Add/Remove Elements
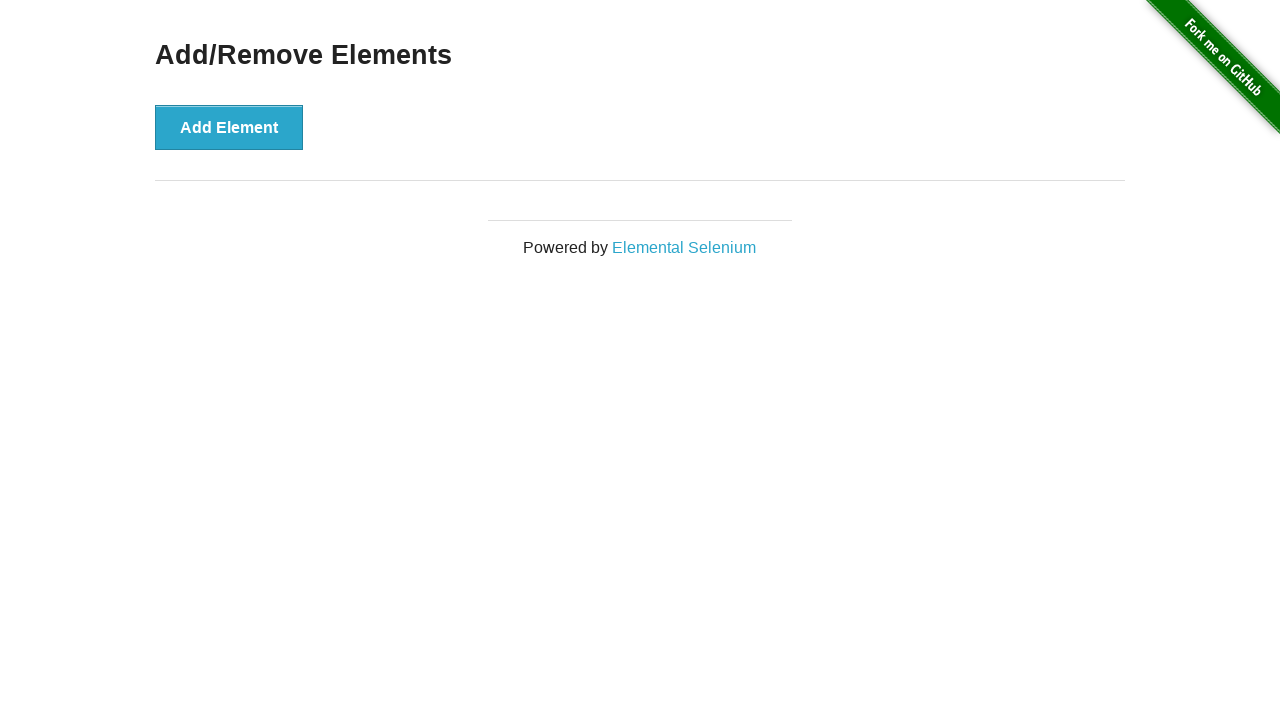

Clicked the Add Element button at (229, 127) on button:has-text('Add Element')
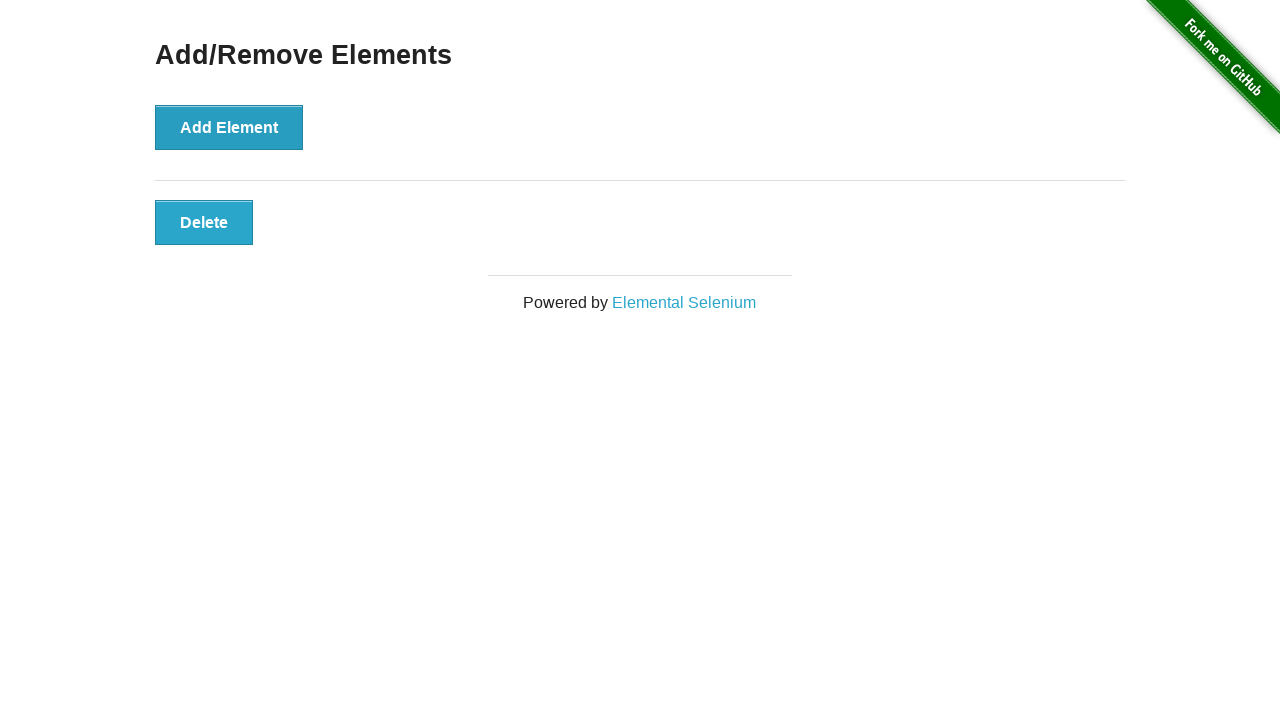

Waited for element to be added
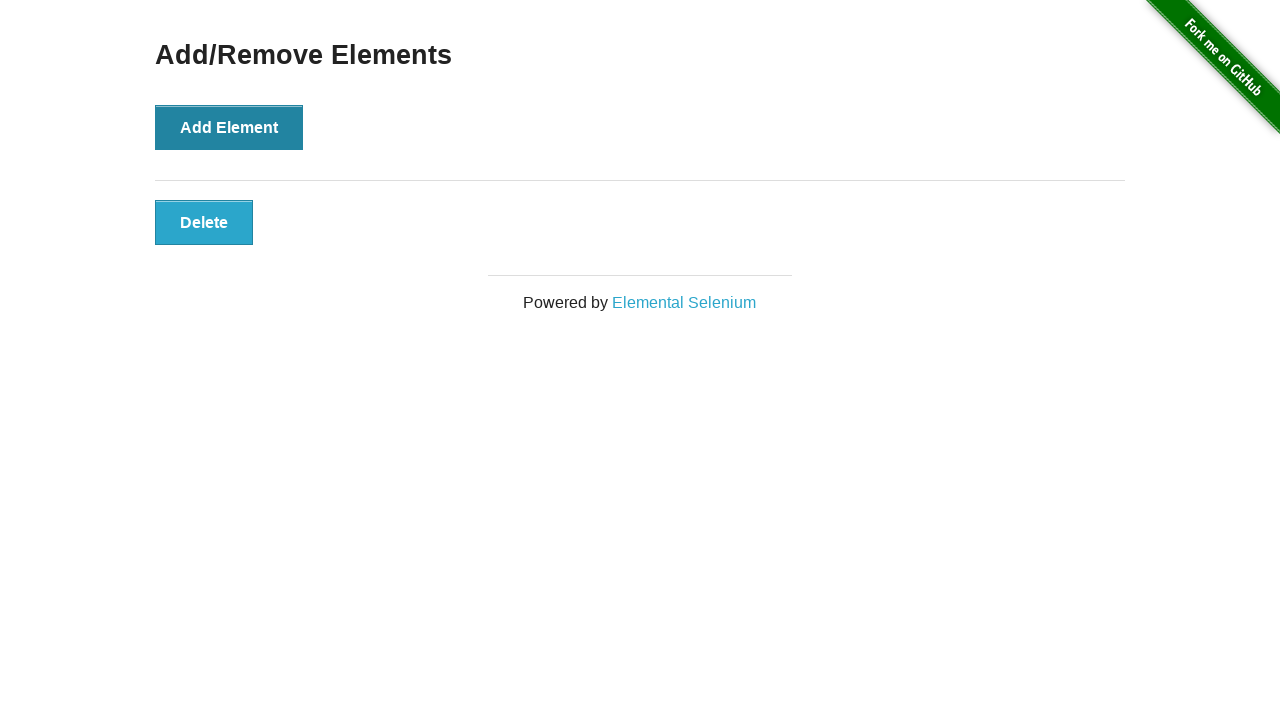

Clicked the Delete button to remove element at (204, 222) on button:has-text('Delete')
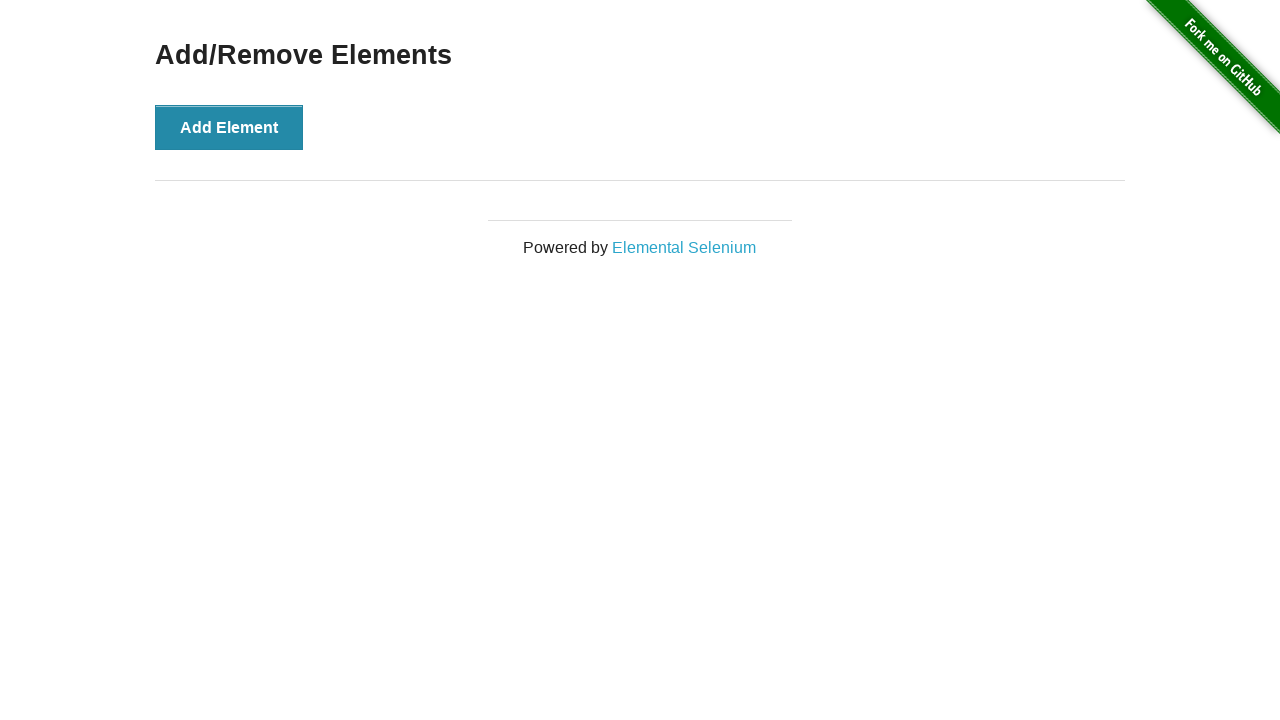

Waited after element deletion
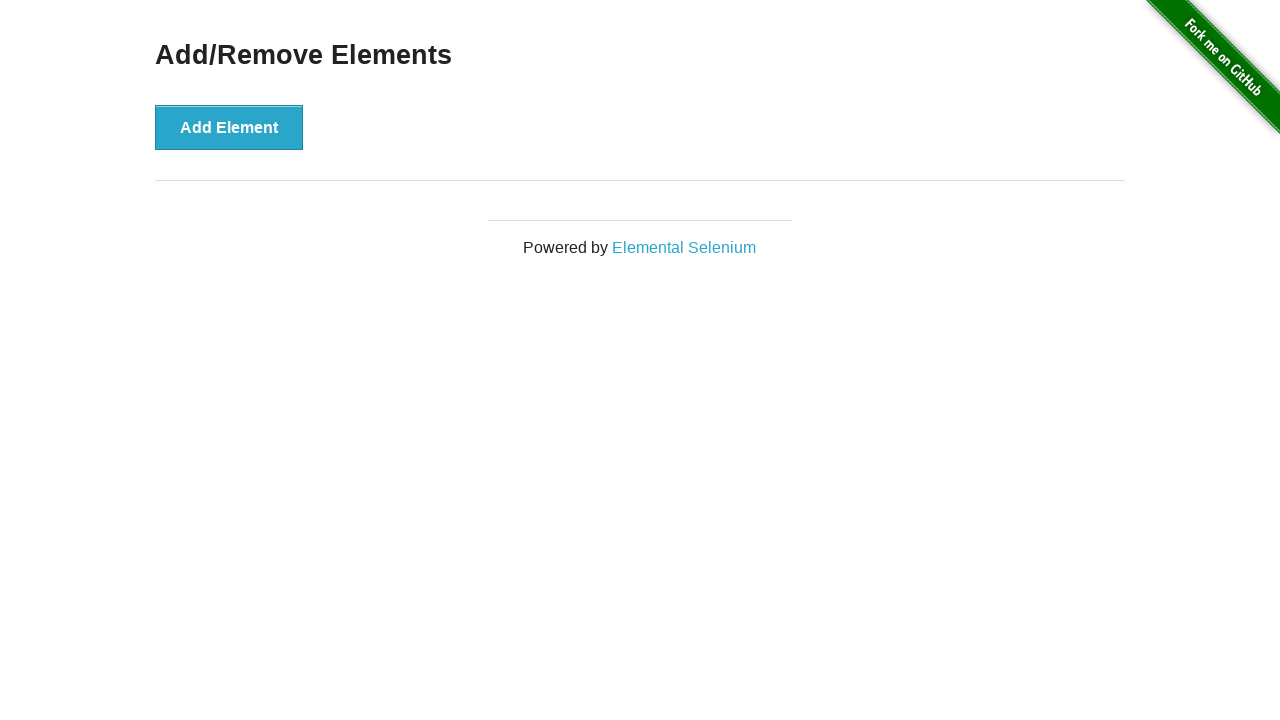

Navigated back to main page
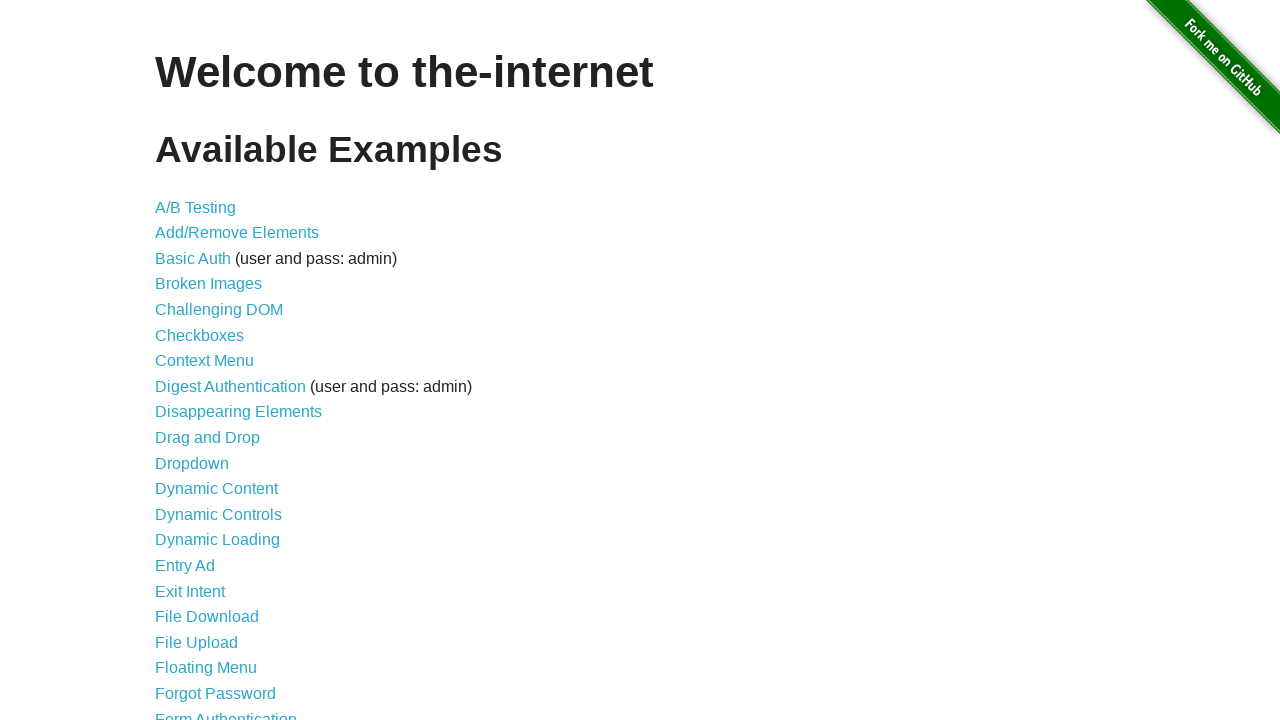

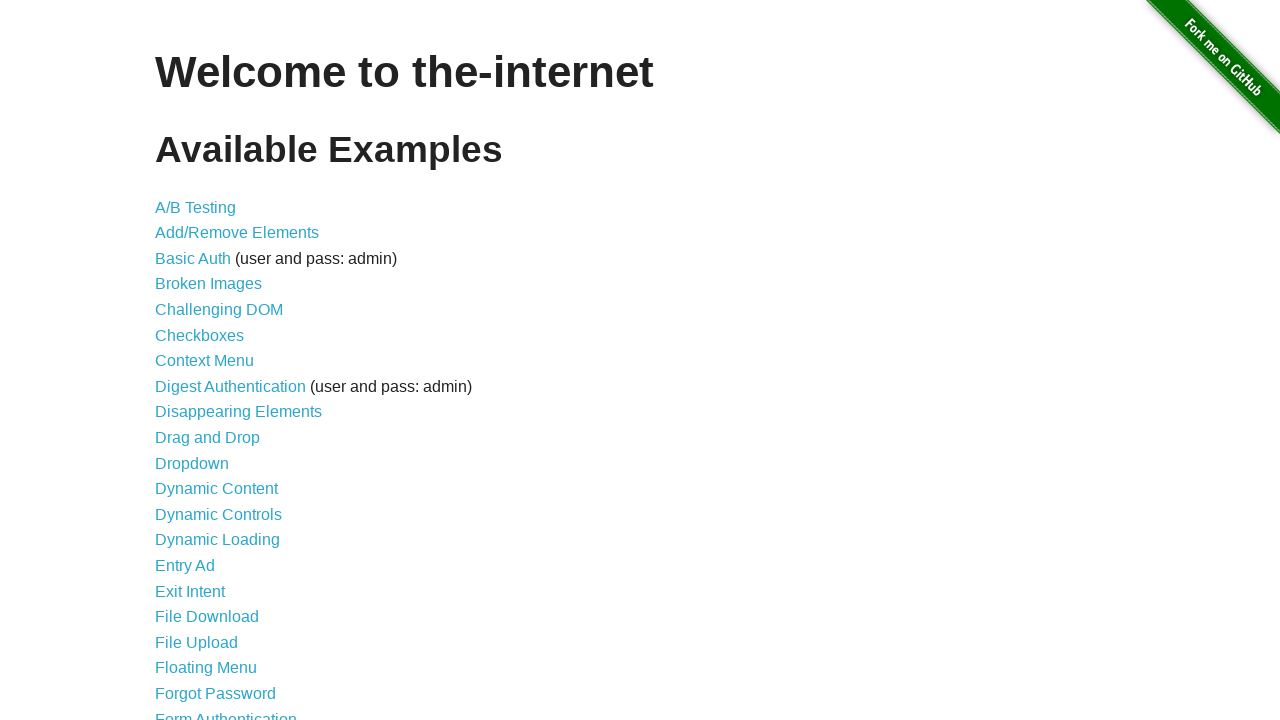